Tests date picker calendar functionality by selecting a specific date (January 26, 2025) through year, month, and day selection

Starting URL: https://rahulshettyacademy.com/seleniumPractise/#/offers

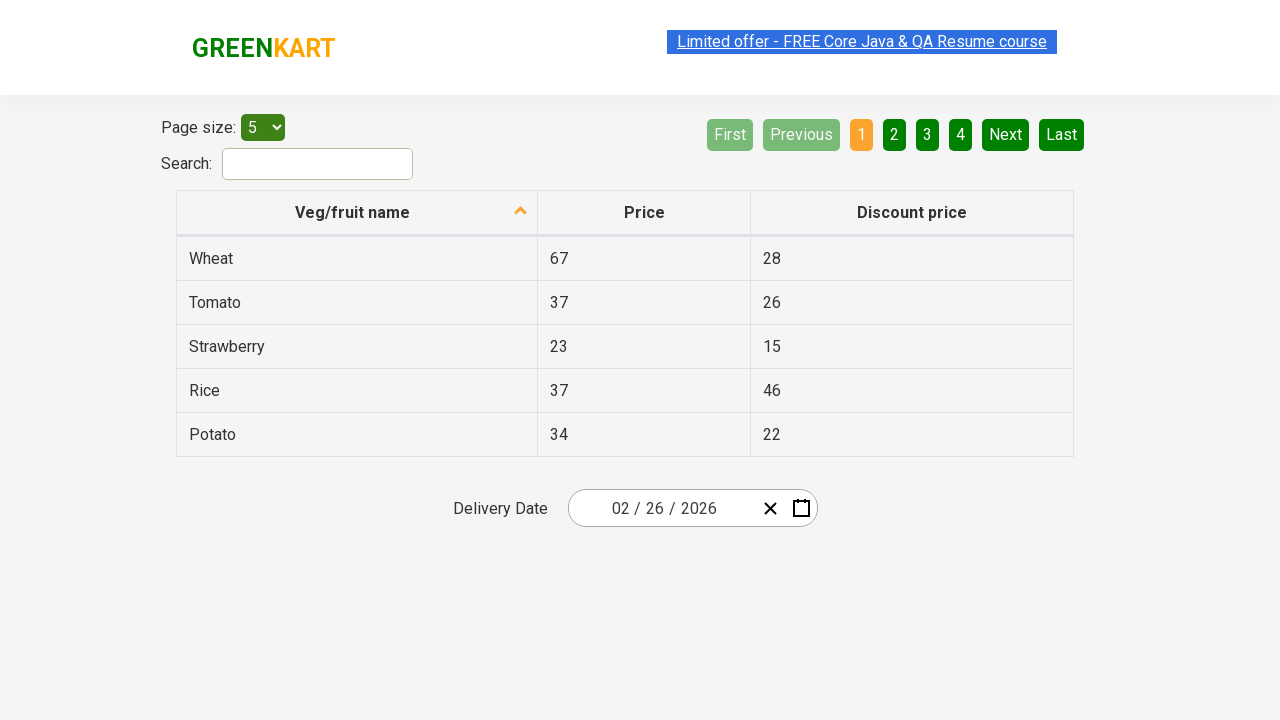

Clicked on date picker input to open calendar at (662, 508) on .react-date-picker__inputGroup
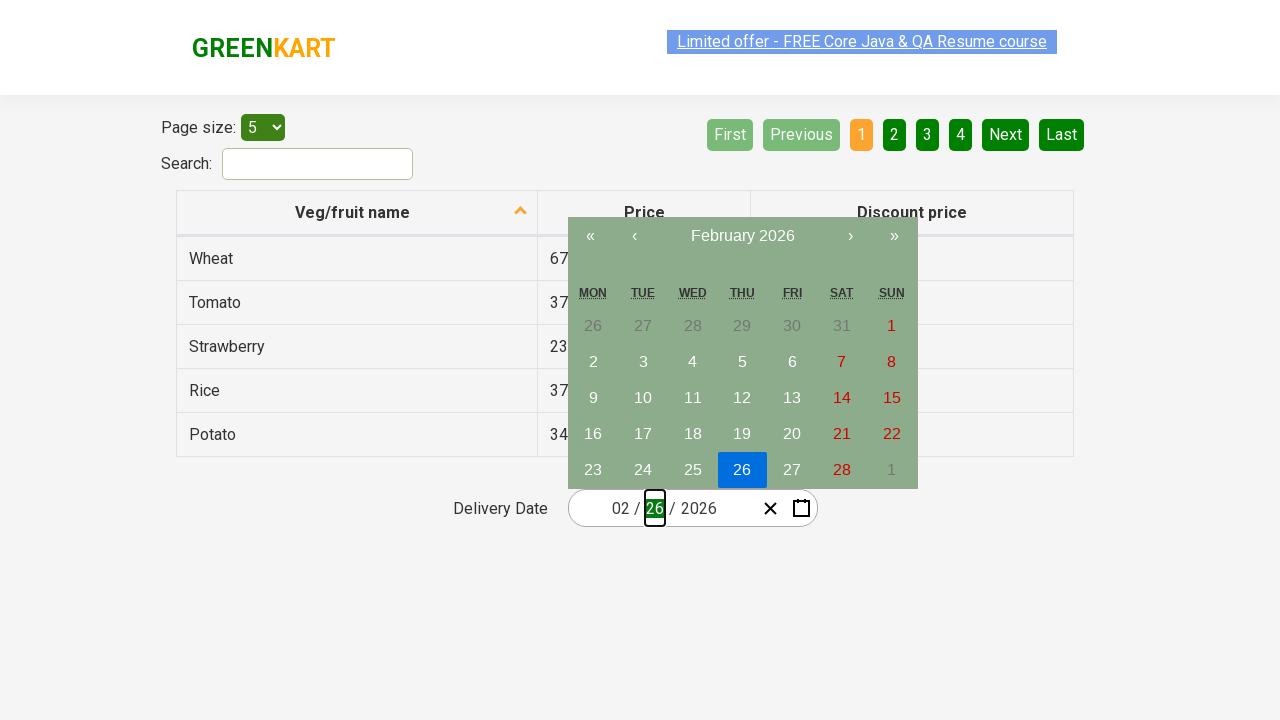

Clicked navigation label to expand year view at (742, 236) on xpath=//span[contains(@class,'react-calendar__navigation__label')]
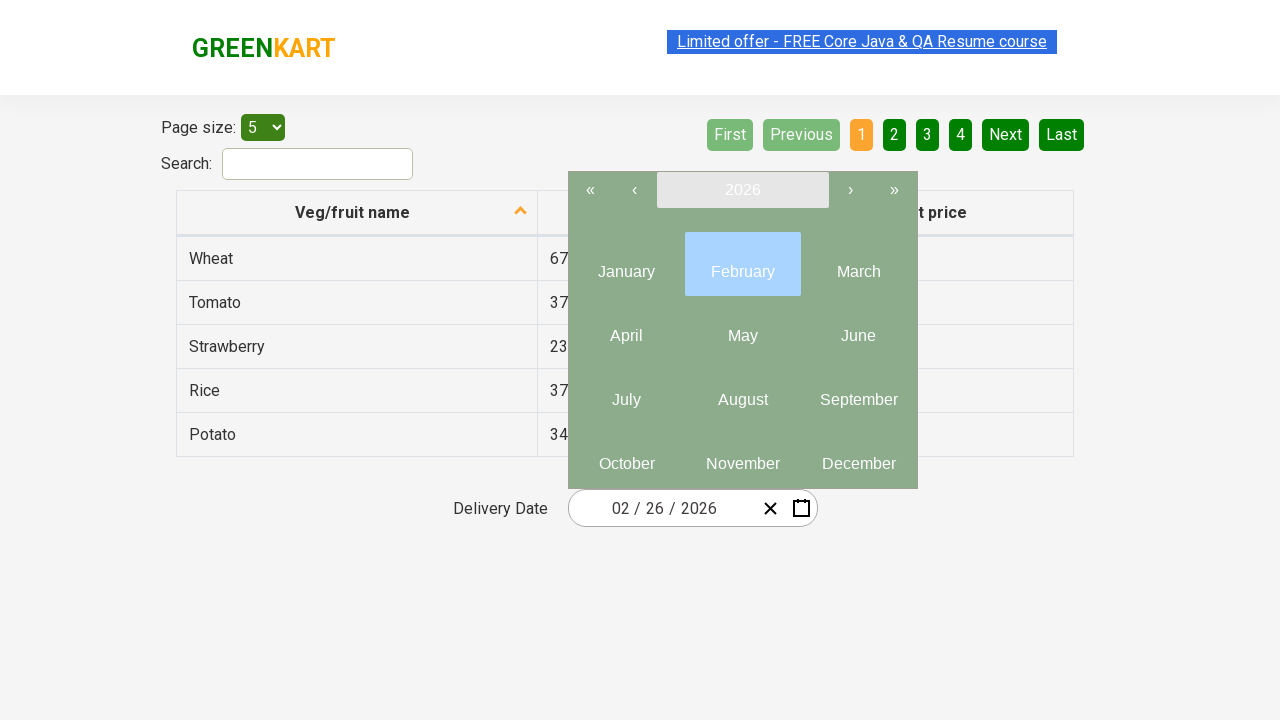

Clicked navigation label again to expand decade view at (742, 190) on xpath=//span[contains(@class,'react-calendar__navigation__label')]
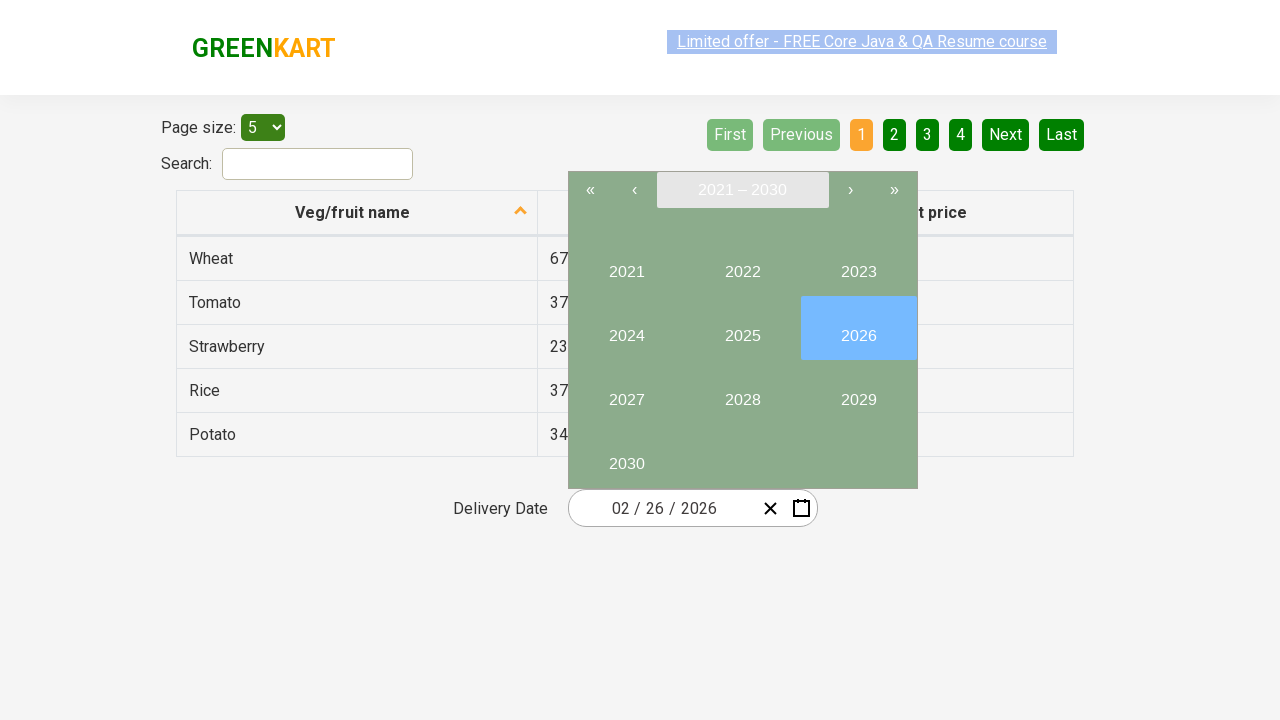

Selected year 2025 from decade view at (742, 328) on //button[text()='2025']
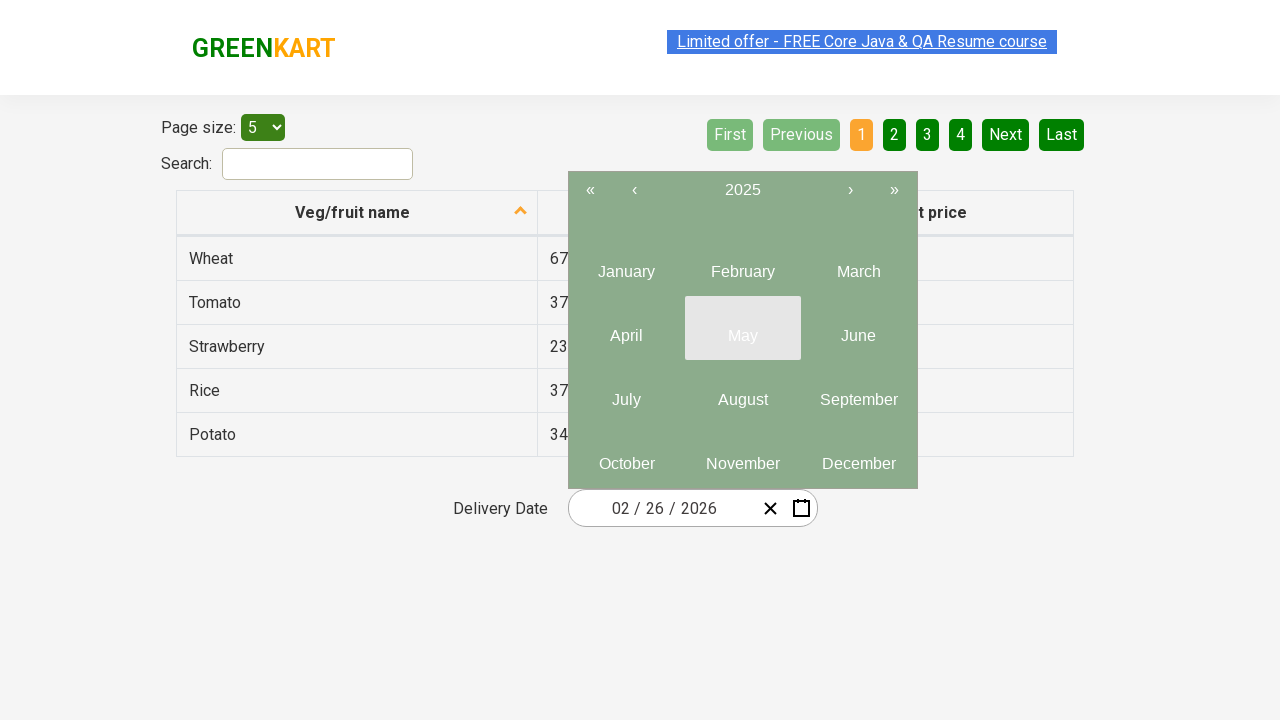

Selected January month from year view at (626, 272) on //abbr[text()='January']
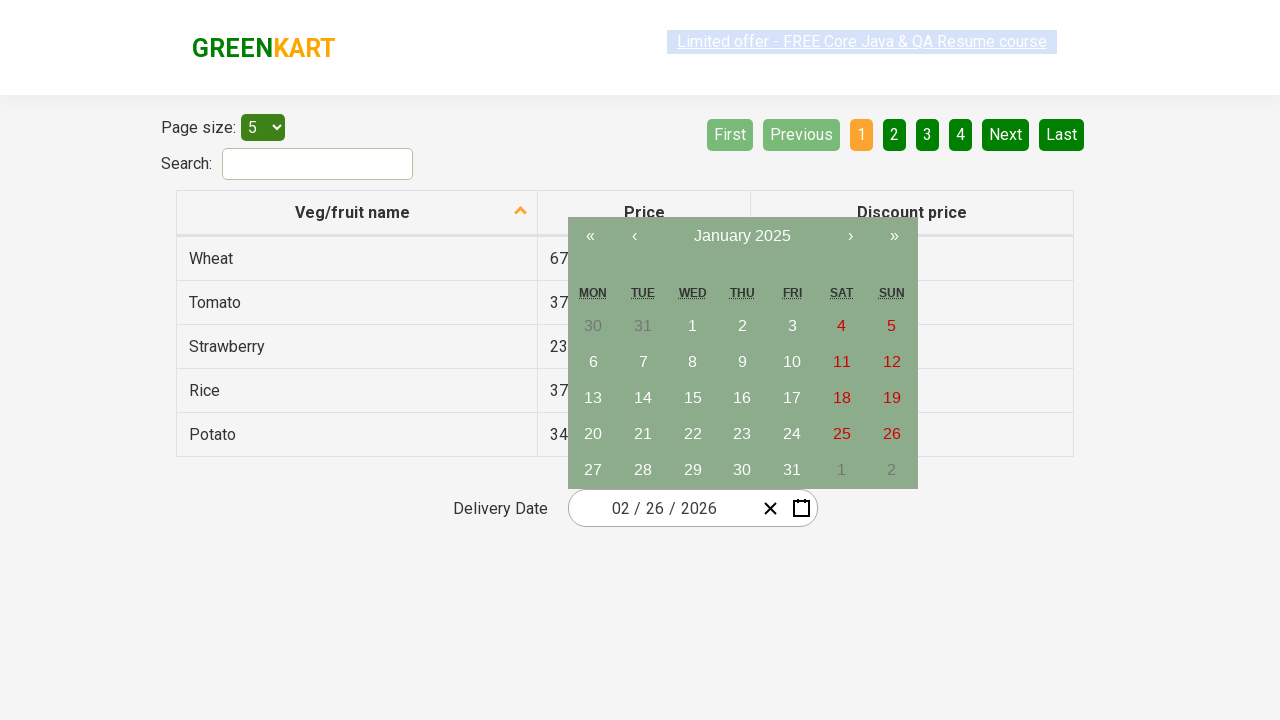

Selected day 26 from month view at (892, 434) on //abbr[text()='26']
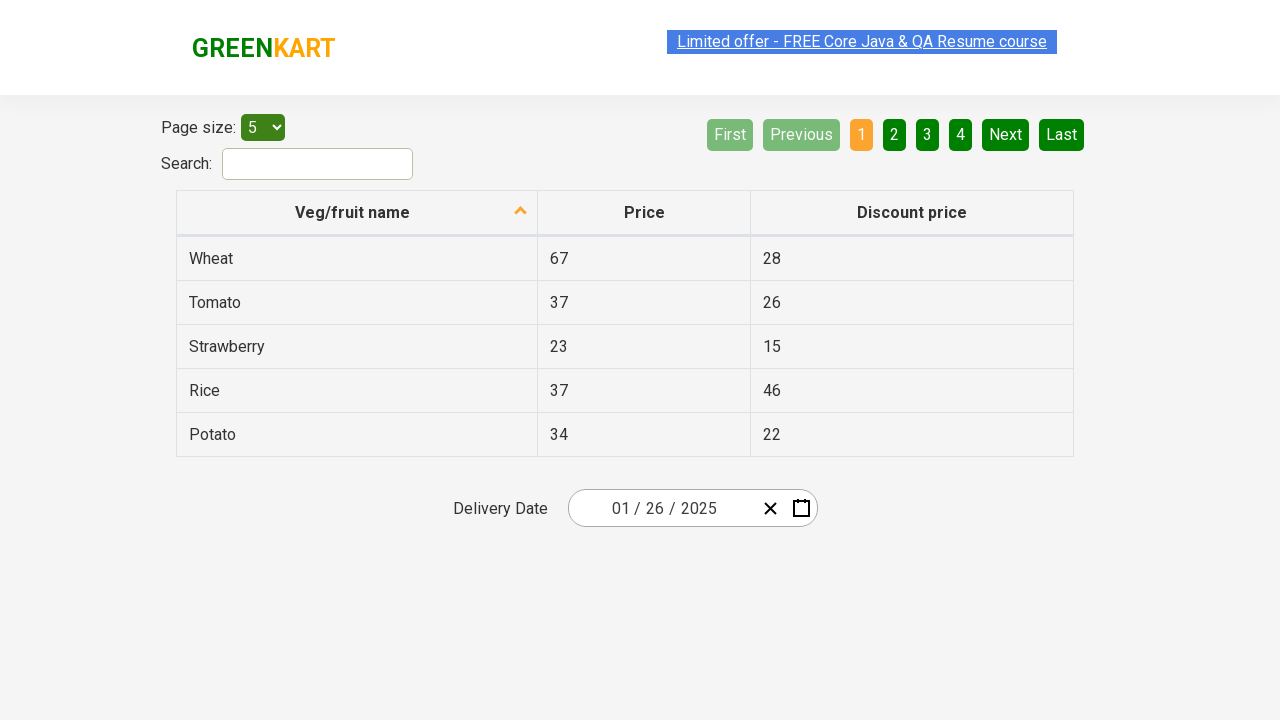

Located all date input fields for verification
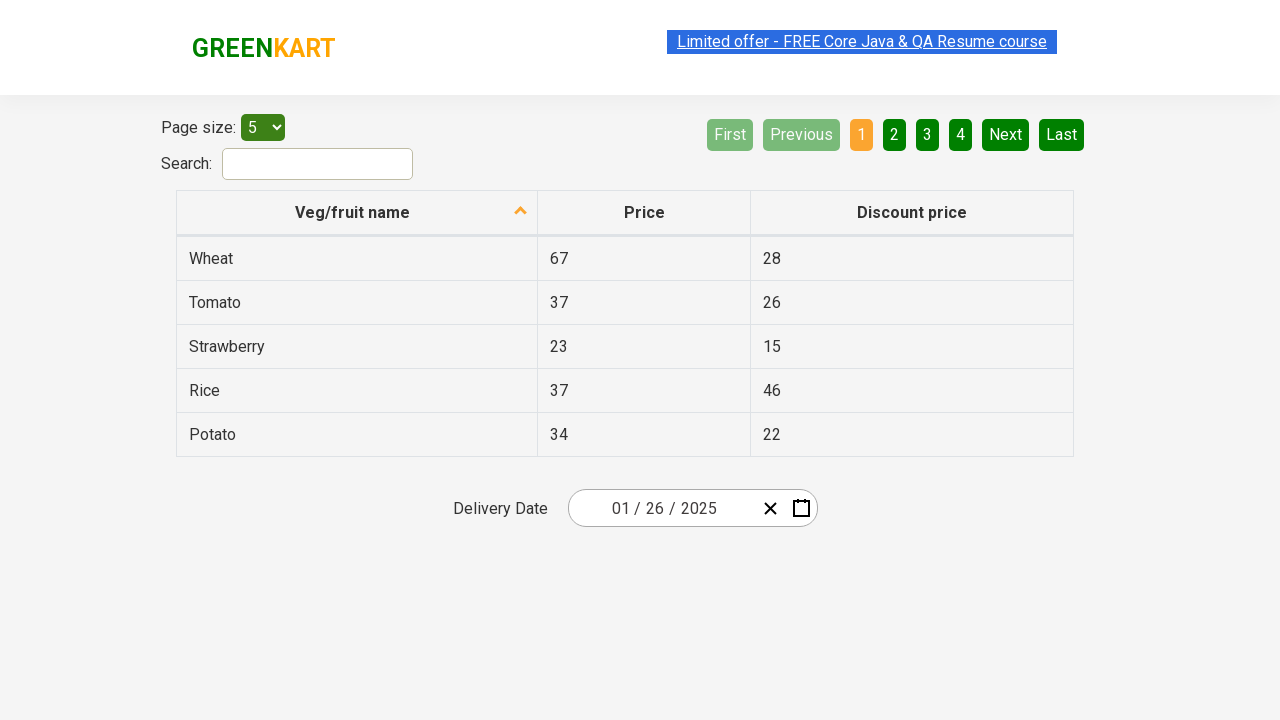

Verified date input 0 contains expected value '1'
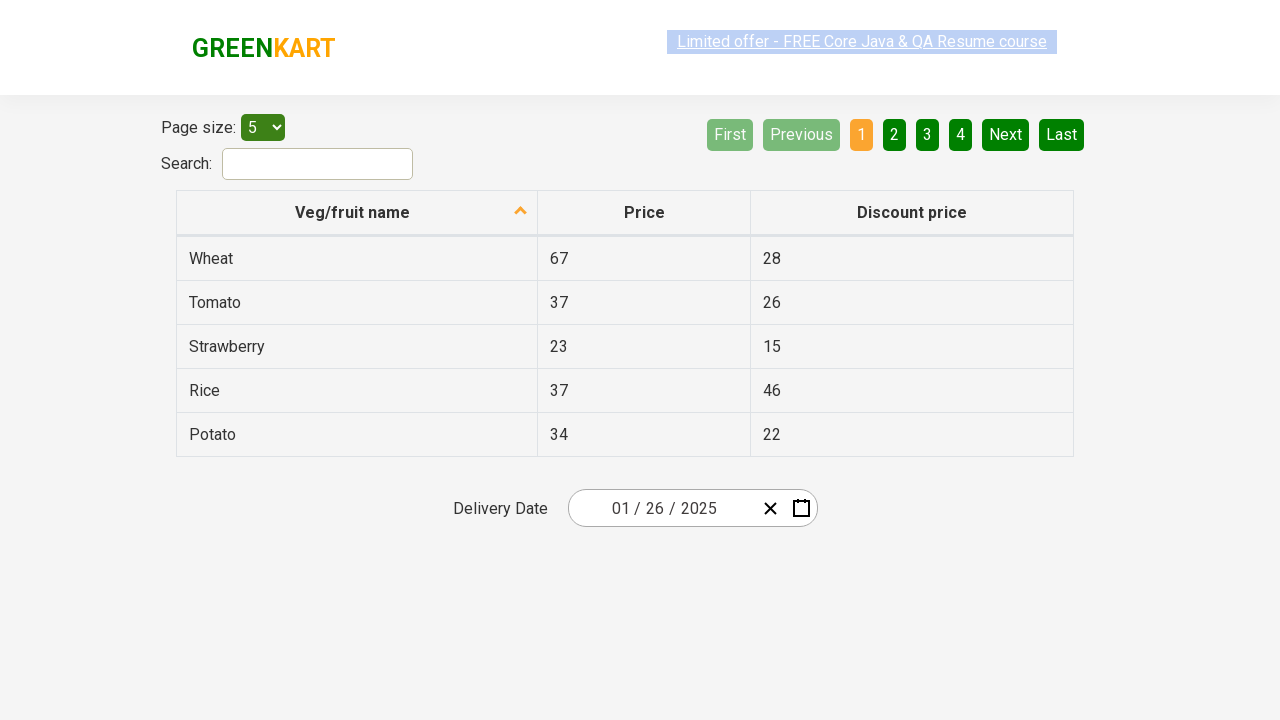

Verified date input 1 contains expected value '26'
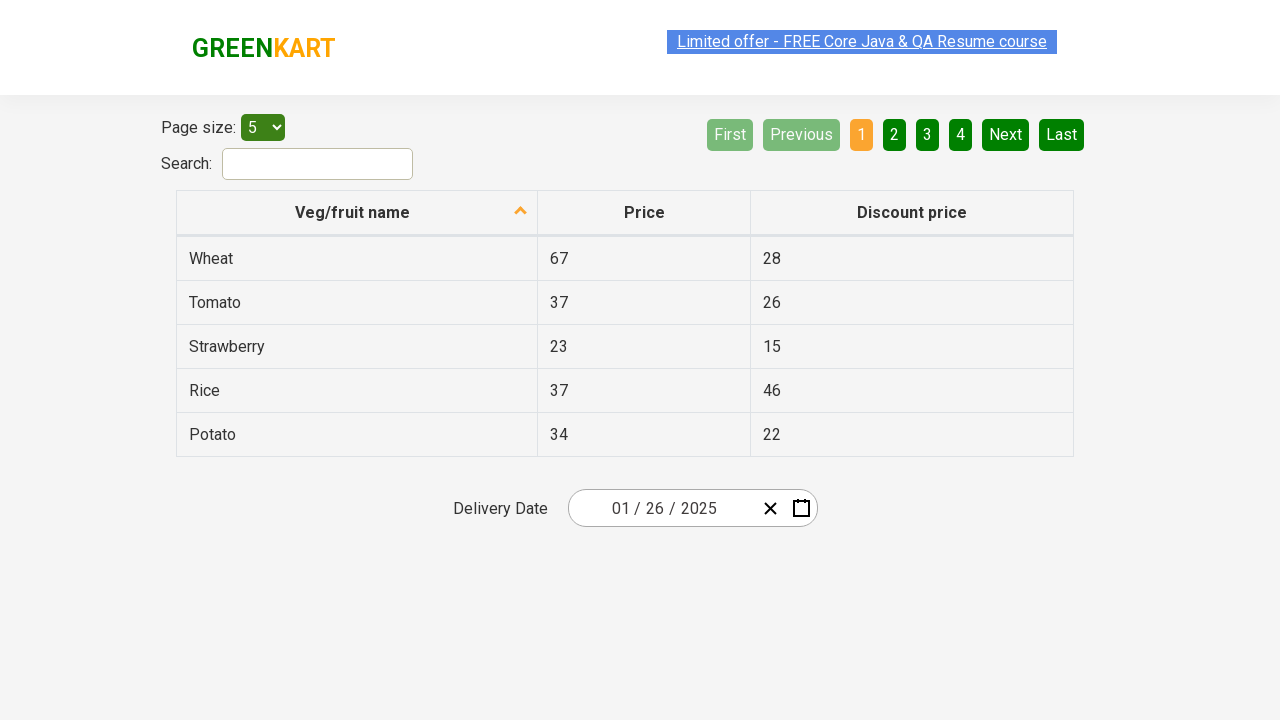

Verified date input 2 contains expected value '2025'
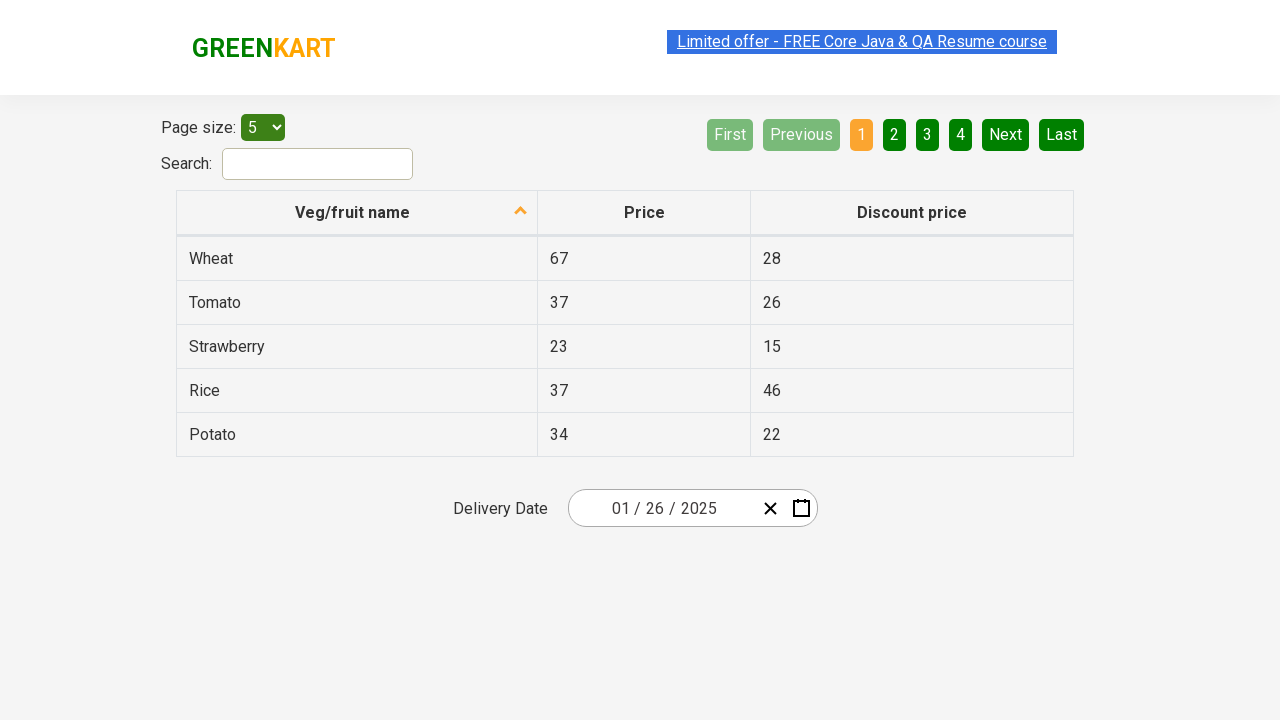

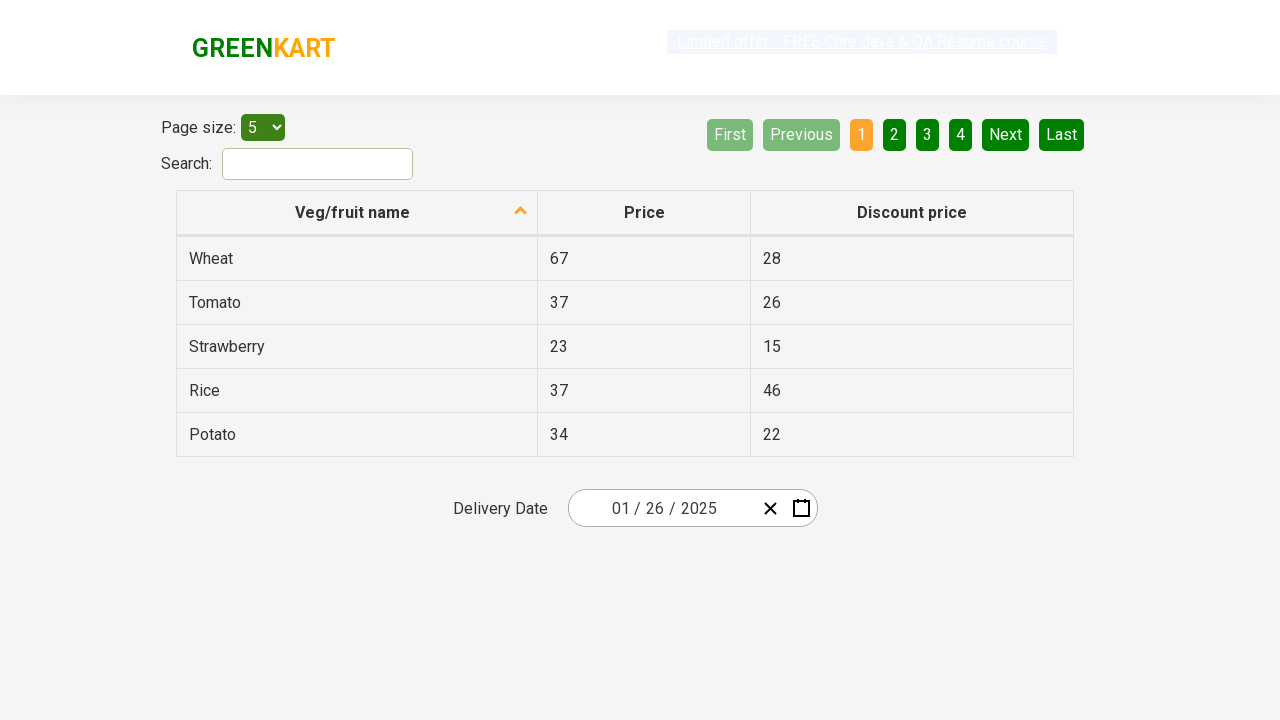